Tests locating parent elements that contain specific child elements using :has selector

Starting URL: https://www.orangehrm.com/en/30-day-free-trial

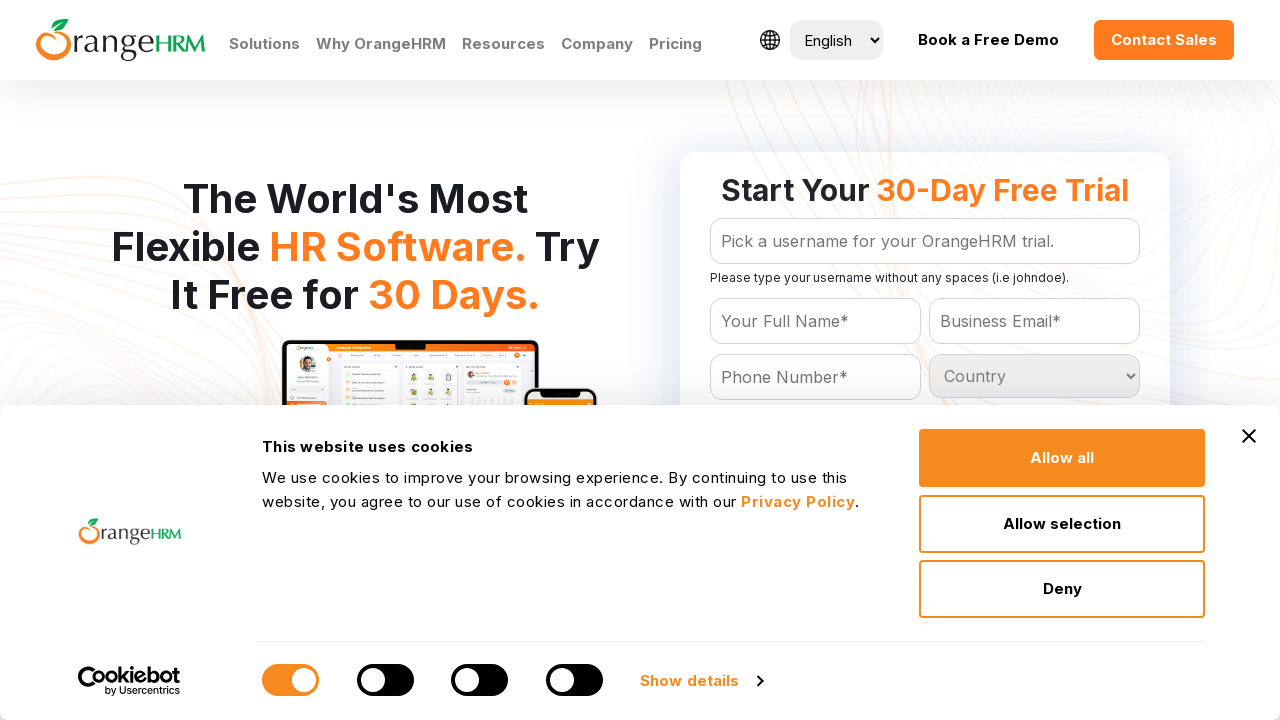

Navigated to OrangeHRM 30-day free trial page
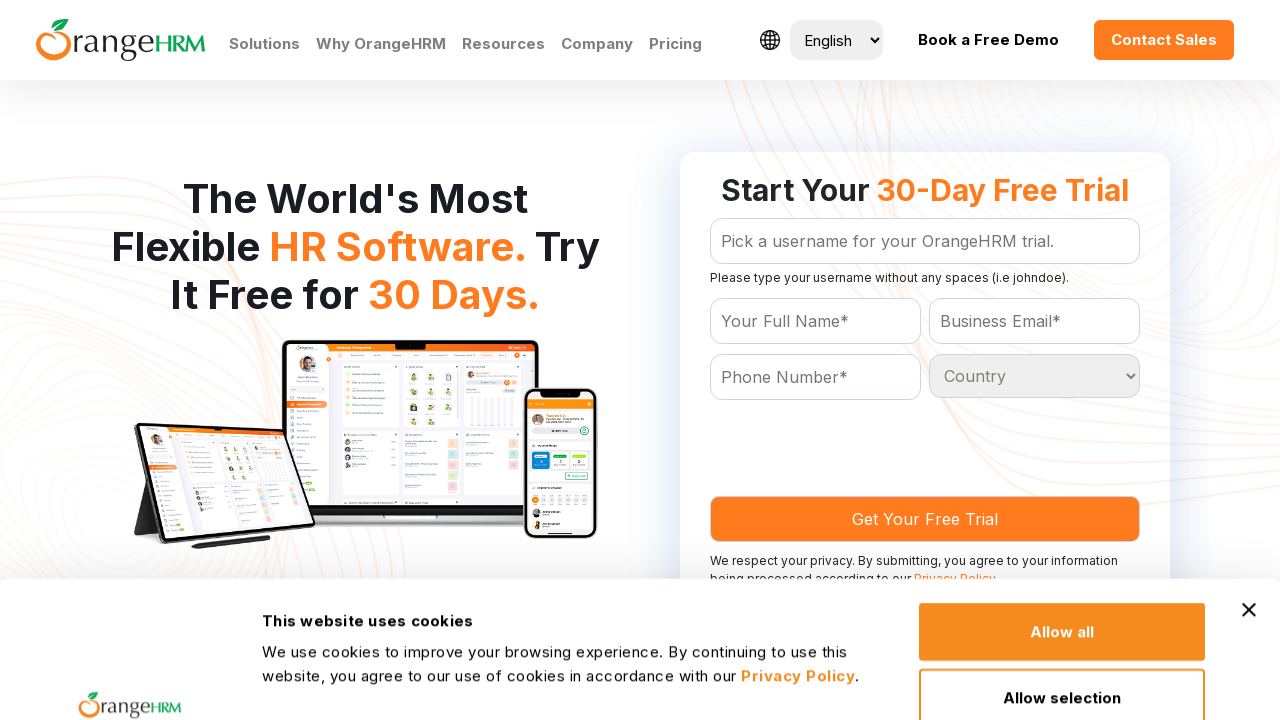

Located select element containing option with value 'India' using :has selector
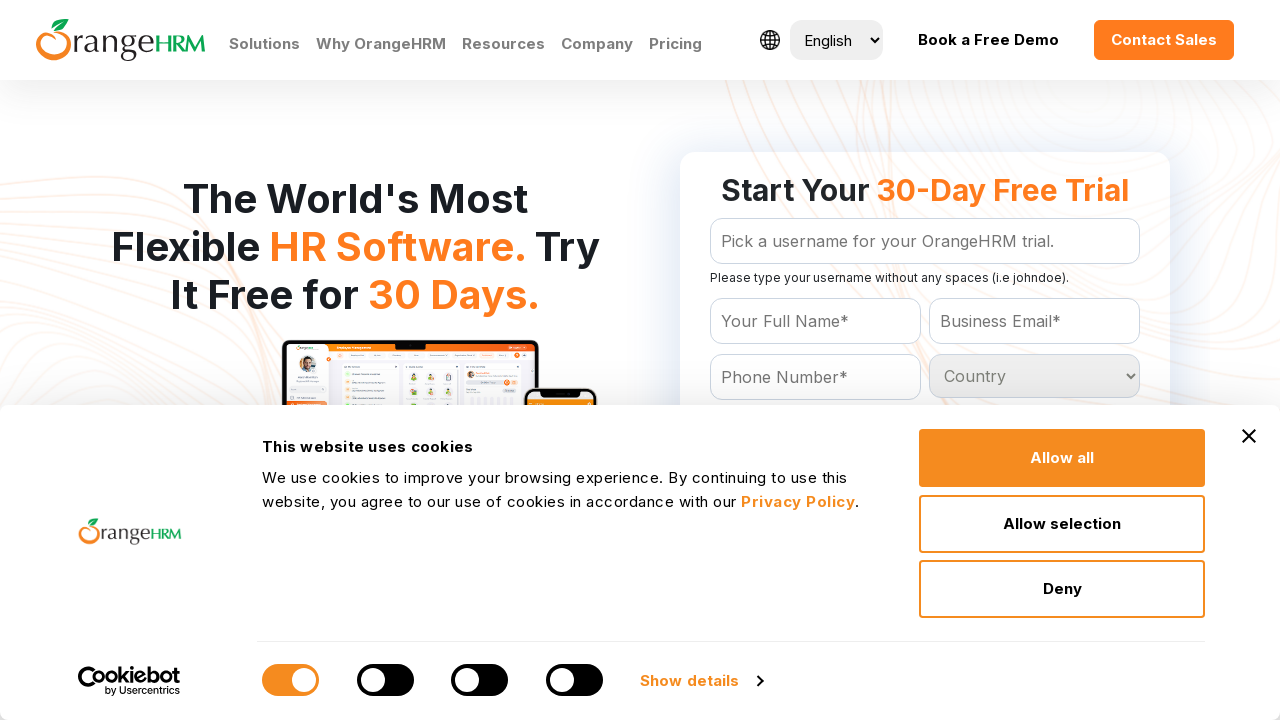

Printed country value: 

	Country
	

	Afghanistan
	

	Albania
	

	Algeria
	

	American Samoa
	

	Andorra
	

	Angola
	

	Anguilla
	

	Antigua and Barbuda
	

	Argentina
	

	Armenia
	

	Aruba
	

	Australia
	

	Austria
	

	Azerbaijan
	

	Bahamas
	

	Bahrain
	

	Bangladesh
	

	Barbados
	

	Belarus
	

	Belgium
	

	Belize
	

	Benin
	

	Bermuda
	

	Bhutan
	

	Bolivia
	

	Bosnia and Herzegowina
	

	Botswana
	

	Bouvet Island
	

	Brazil
	

	Brunei Darussalam
	

	Bulgaria
	

	Burkina Faso
	

	Burundi
	

	Cambodia
	

	Cameroon
	

	Canada
	

	Cape Verde
	

	Cayman Islands
	

	Central African Republic
	

	Chad
	

	Chile
	

	China
	

	Christmas Island
	

	Cocos (Keeling) Islands
	

	Colombia
	

	Comoros
	

	Congo
	

	Cook Islands
	

	Costa Rica
	

	Cote D'Ivoire
	

	Croatia
	

	Cuba
	

	Cyprus
	

	Czech Republic
	

	Denmark
	

	Djibouti
	

	Dominica
	

	Dominican Republic
	

	East Timor
	

	Ecuador
	

	Egypt
	

	El Salvador
	

	Equatorial Guinea
	

	Eritrea
	

	Estonia
	

	Ethiopia
	

	Falkland Islands (Malvinas)
	

	Faroe Islands
	

	Fiji
	

	Finland
	

	France
	

	French Guiana
	

	French Polynesia
	

	French Southern Territories
	

	Gabon
	

	Gambia
	

	Georgia
	

	Germany
	

	Ghana
	

	Gibraltar
	

	Greece
	

	Greenland
	

	Grenada
	

	Guadeloupe
	

	Guam
	

	Guatemala
	

	Guinea
	

	Guinea-bissau
	

	Guyana
	

	Haiti
	

	Heard and Mc Donald Islands
	

	Honduras
	

	Hong Kong
	

	Hungary
	

	Iceland
	

	India
	

	Indonesia
	

	Iran
	

	Iraq
	

	Ireland
	

	Israel
	

	Italy
	

	Jamaica
	

	Japan
	

	Jordan
	

	Kazakhstan
	

	Kenya
	

	Kiribati
	

	North Korea
	

	South Korea
	

	Kuwait
	

	Kyrgyzstan
	

	Laos
	

	Latvia
	

	Lebanon
	

	Lesotho
	

	Liberia
	

	Libya
	

	Liechtenstein
	

	Lithuania
	

	Luxembourg
	

	Macau
	

	Macedonia
	

	Madagascar
	

	Malawi
	

	Malaysia
	

	Maldives
	

	Mali
	

	Malta
	

	Marshall Islands
	

	Martinique
	

	Mauritania
	

	Mauritius
	

	Mayotte
	

	Mexico
	

	Moldova
	

	Monaco
	

	Montenegro
	

	Mongolia
	

	Morocco
	

	Mozambique
	

	Myanmar
	

	Namibia
	

	Nauru
	

	Nepal
	

	Netherlands
	

	Netherlands Antilles
	

	New Caledonia
	

	New Zealand
	

	Nicaragua
	

	Niger
	

	Nigeria
	

	Niue
	

	Norfolk Island
	

	Northern Mariana Islands
	

	Norway
	

	Oman
	

	Pakistan
	

	Palau
	

	Panama
	

	Papua New Guinea
	

	Paraguay
	

	Peru
	

	Philippines
	

	Poland
	

	Portugal
	

	Puerto Rico
	

	Qatar
	

	Reunion
	

	Romania
	

	Russian Federation
	

	Rwanda
	

	St Kitts and Nevis
	

	St Lucia
	

	St Vincent and the Grenadines
	

	Samoa
	

	San Marino
	

	Sao Tome and Principe
	

	Saudi Arabia
	

	Senegal
	

	Serbia
	

	Seychelles
	

	Sierra Leone
	

	Singapore
	

	Slovakia
	

	Slovenia
	

	Solomon Islands
	

	Somalia
	

	South Africa
	

	South Georgia
	

	Spain
	

	Sri Lanka
	

	Sudan
	

	Suriname
	

	Swaziland
	

	Sweden
	

	Switzerland
	

	Syrian Arab Republic
	

	Taiwan
	

	Tajikistan
	

	Tanzania
	

	Thailand
	

	Togo
	

	Tokelau
	

	Tonga
	

	Trinidad and Tobago
	

	Tunisia
	

	Turkey
	

	Turkmenistan
	

	Turks and Caicos Islands
	

	Tuvalu
	

	Uganda
	

	Ukraine
	

	United Arab Emirates
	

	United Kingdom
	

	United States
	

	Uruguay
	

	Uzbekistan
	

	Vanuatu
	

	Venezuela
	

	Vietnam
	

	Virgin Islands
	

	Western Sahara
	

	Yemen
	

	Zambia
	

	Zimbabwe
	

	South Sandwich Islands
	

	St Helena
	

	St Pierre and Miquelon
	

	Vatican City
	

	Wallis and Futuna Islands
	

	Zaire
	


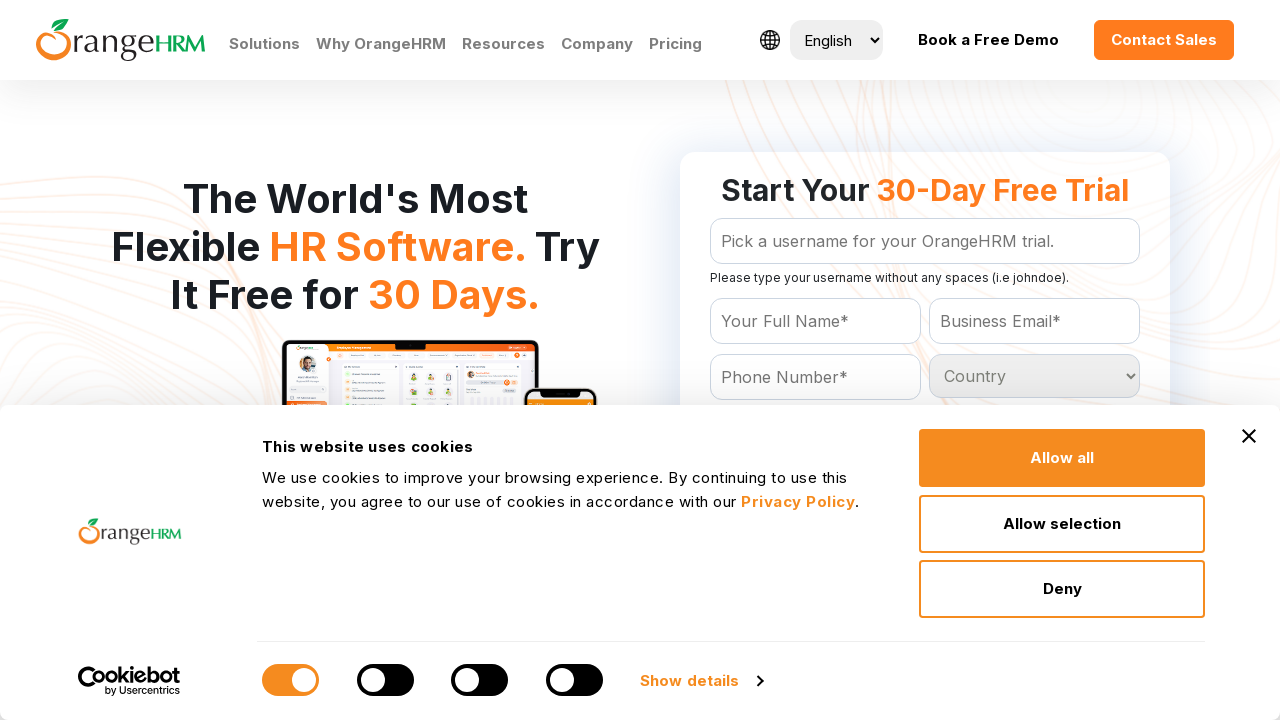

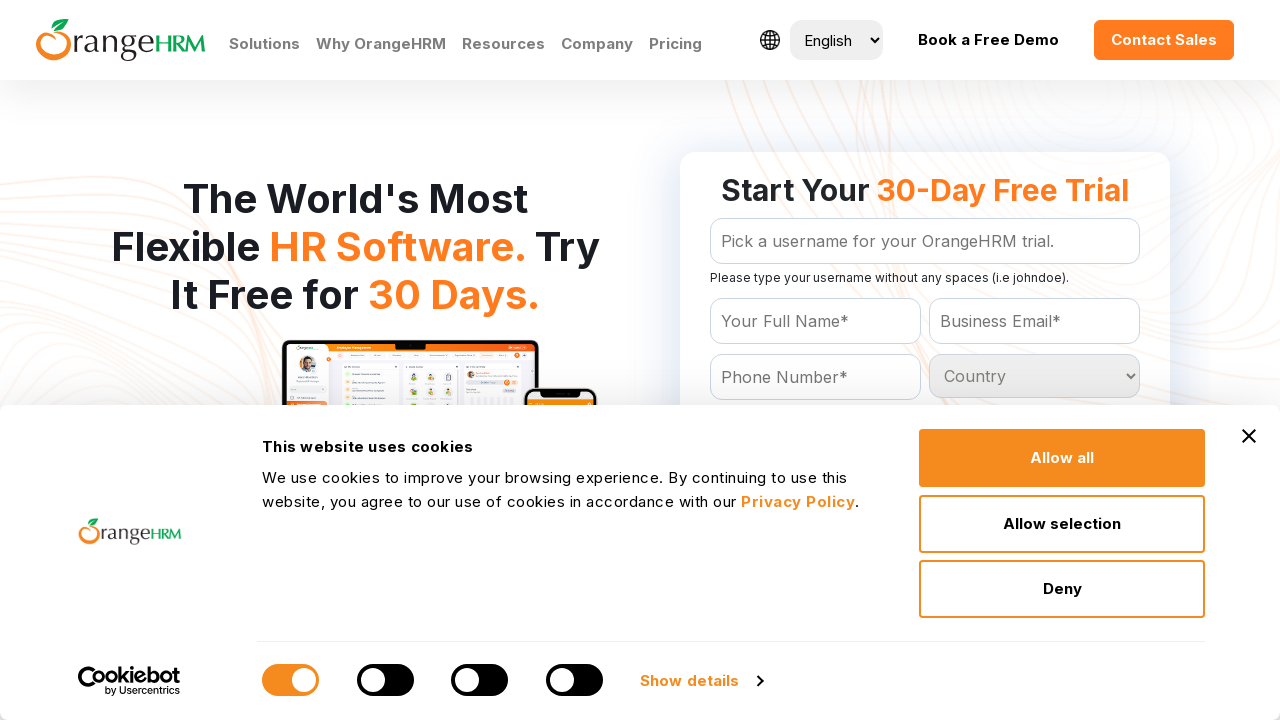